Tests the large modal dialog on DemoQA by clicking the "Large Modal" button, scrolling it into view first, then verifying that the modal content contains the expected Lorem Ipsum text.

Starting URL: https://demoqa.com/modal-dialogs

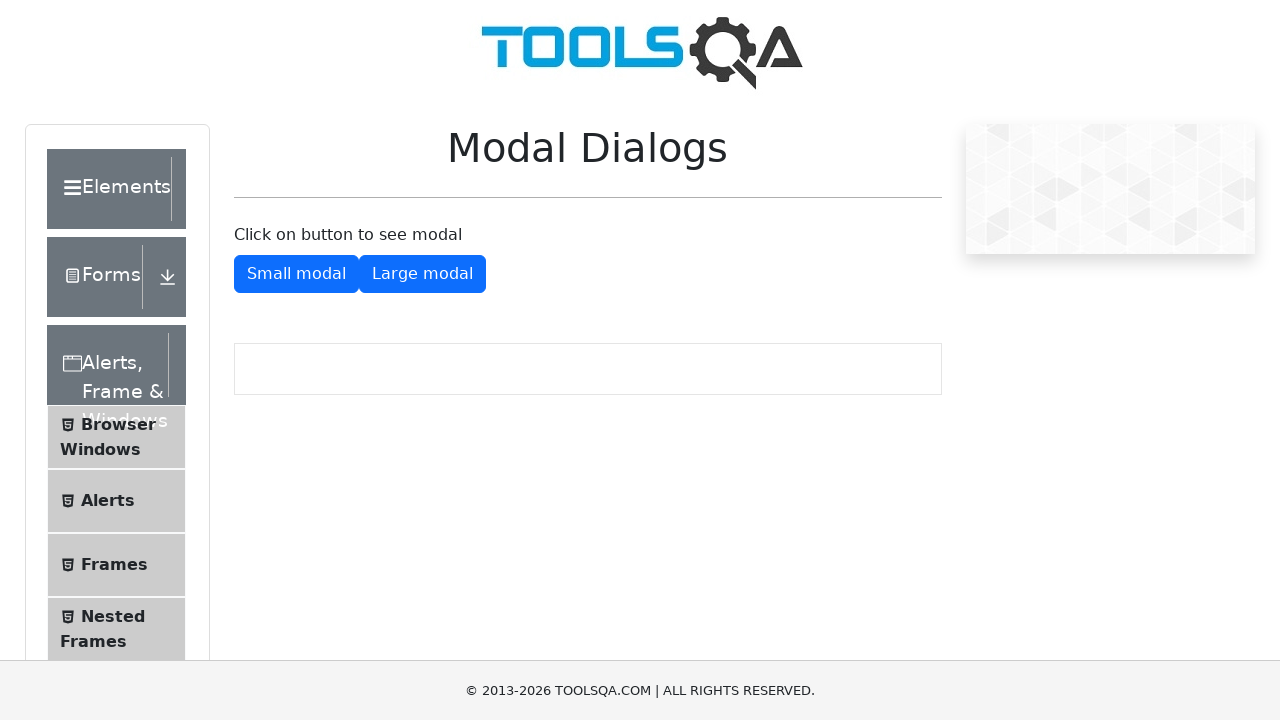

Located the Large Modal button
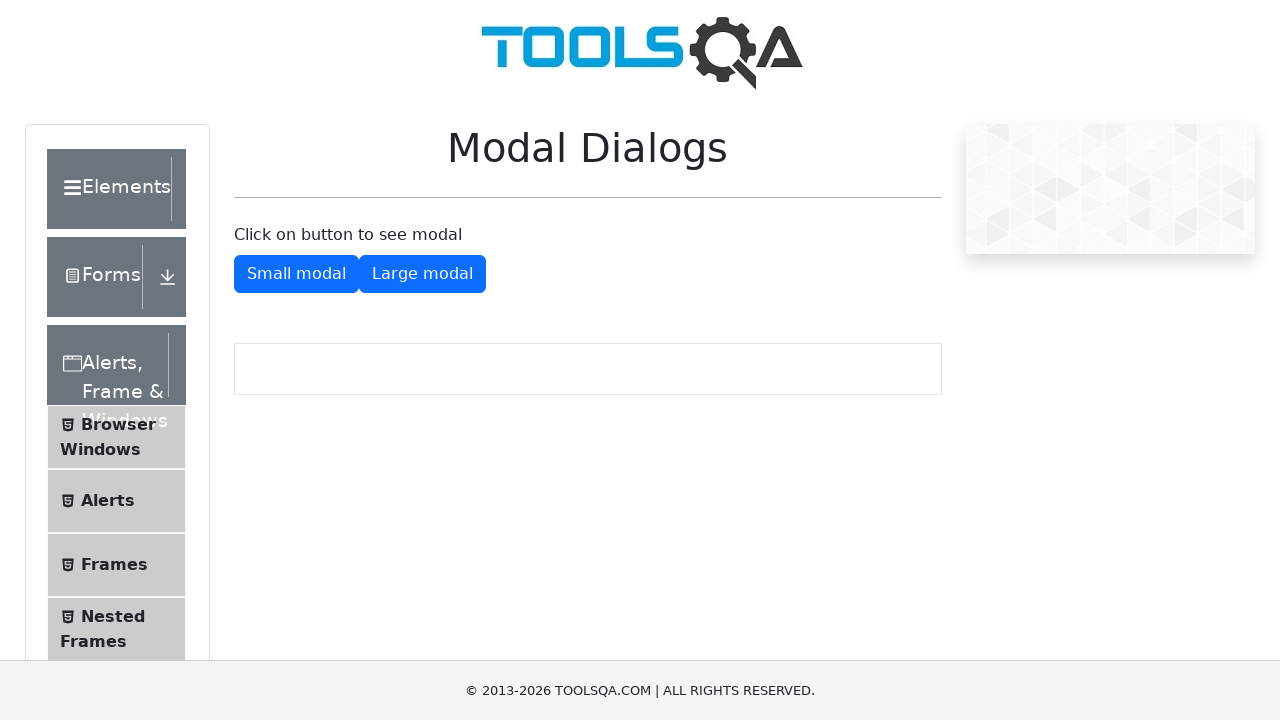

Scrolled the Large Modal button into view
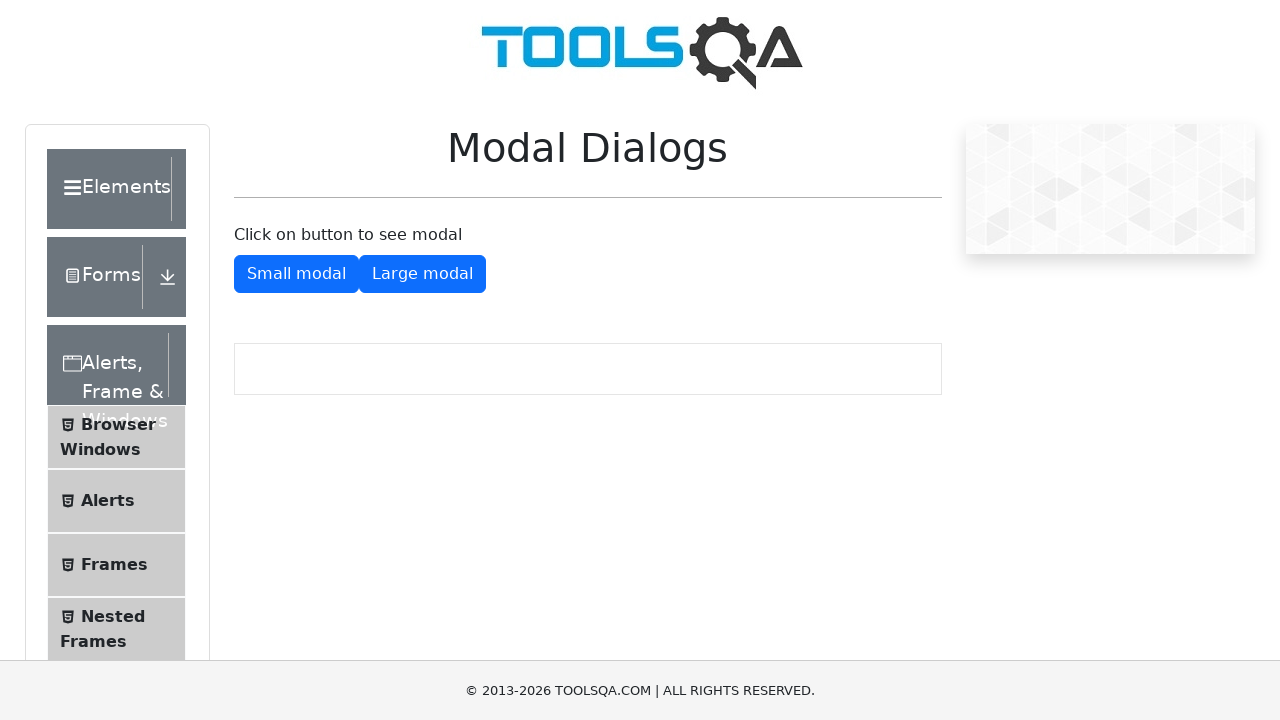

Clicked the Large Modal button at (422, 274) on xpath=//button[@id='showLargeModal']
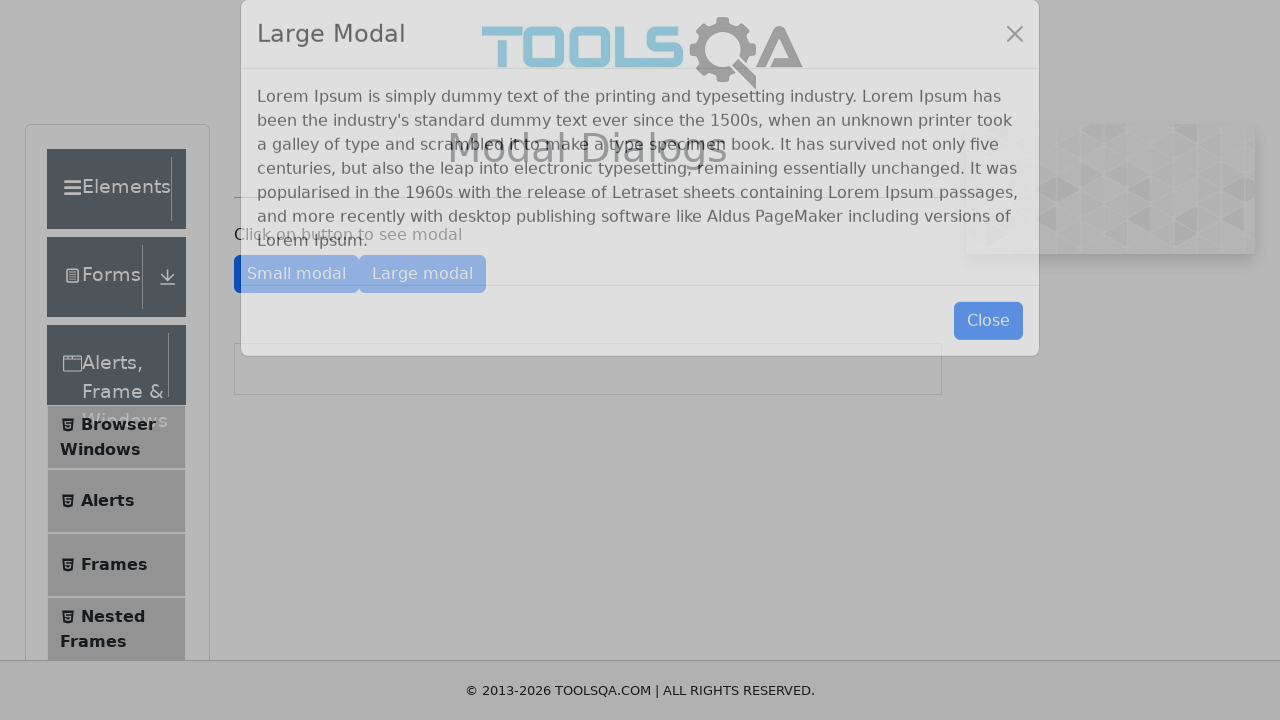

Located the modal text element
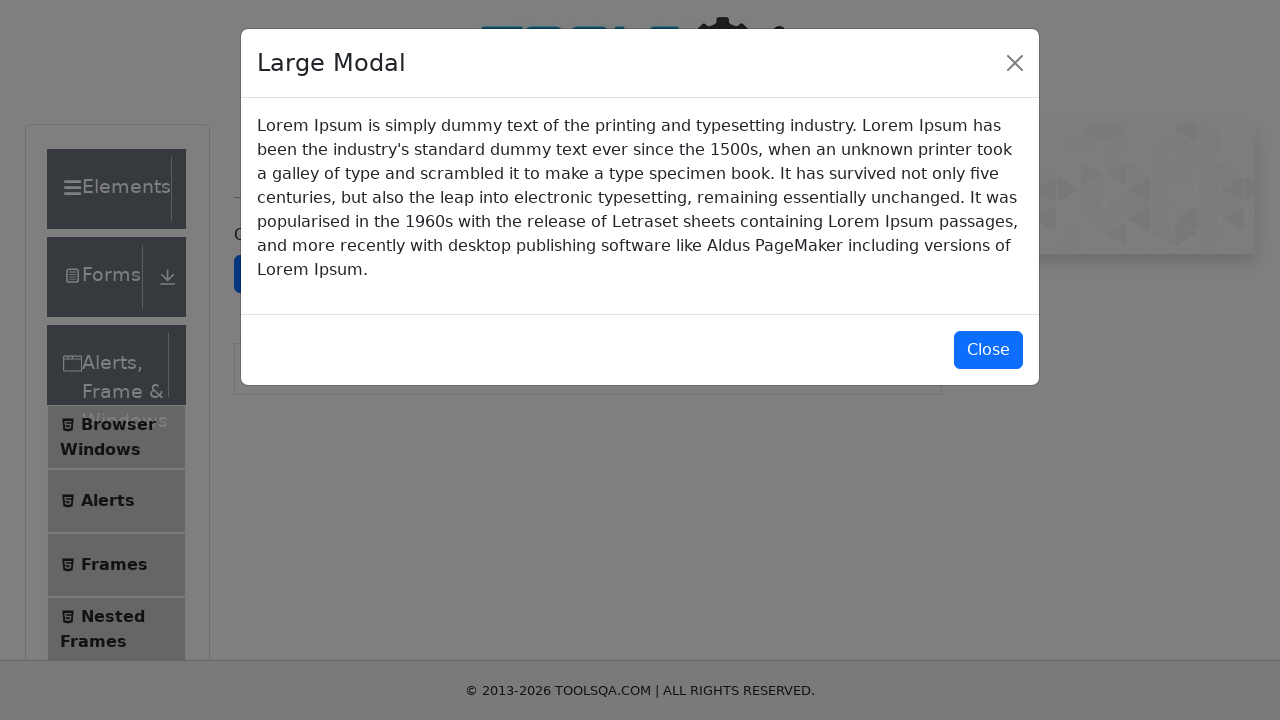

Modal text became visible
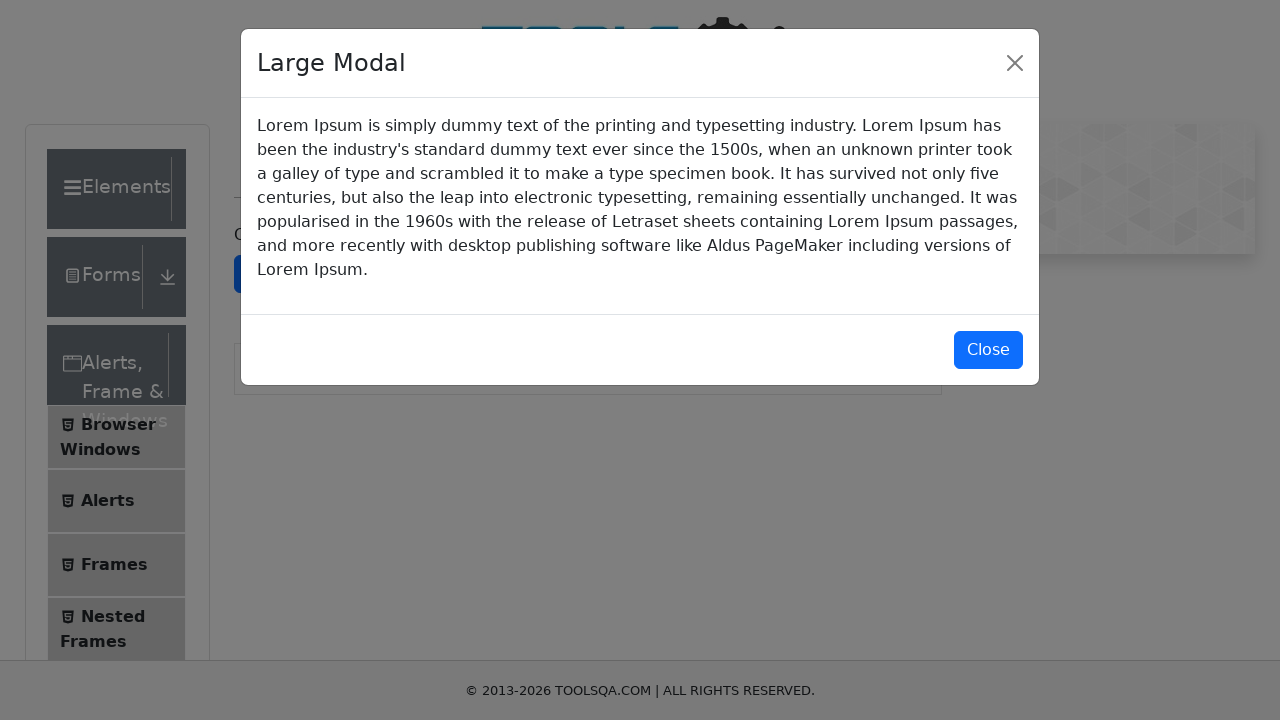

Verified modal content matches expected Lorem Ipsum text
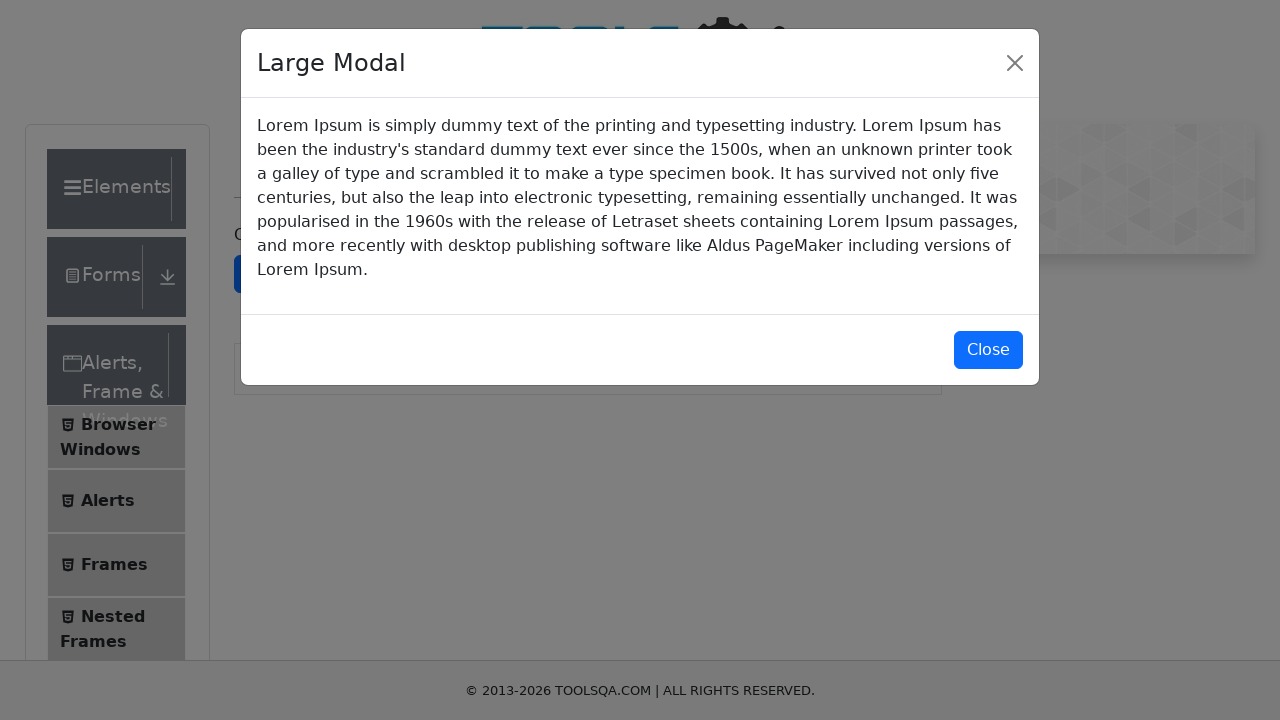

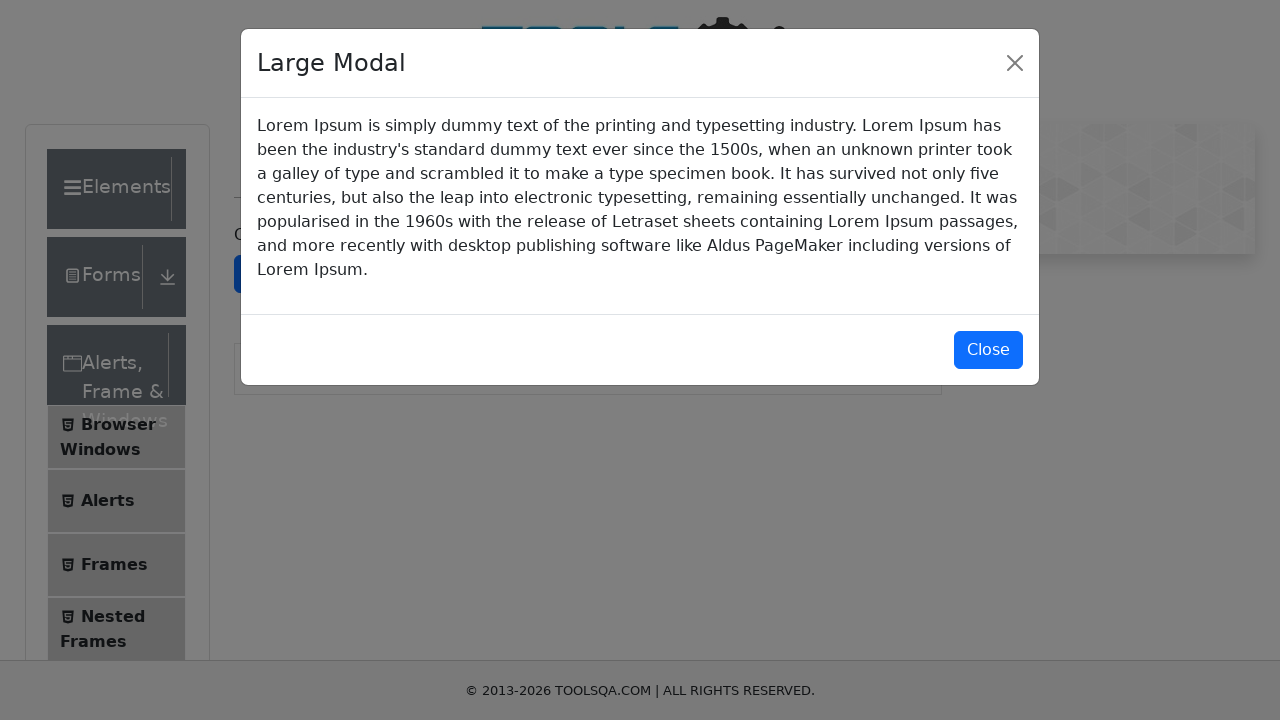